Tests jQuery UI drag and drop functionality by dragging an element and dropping it onto a target area within an iframe

Starting URL: https://jqueryui.com/droppable/

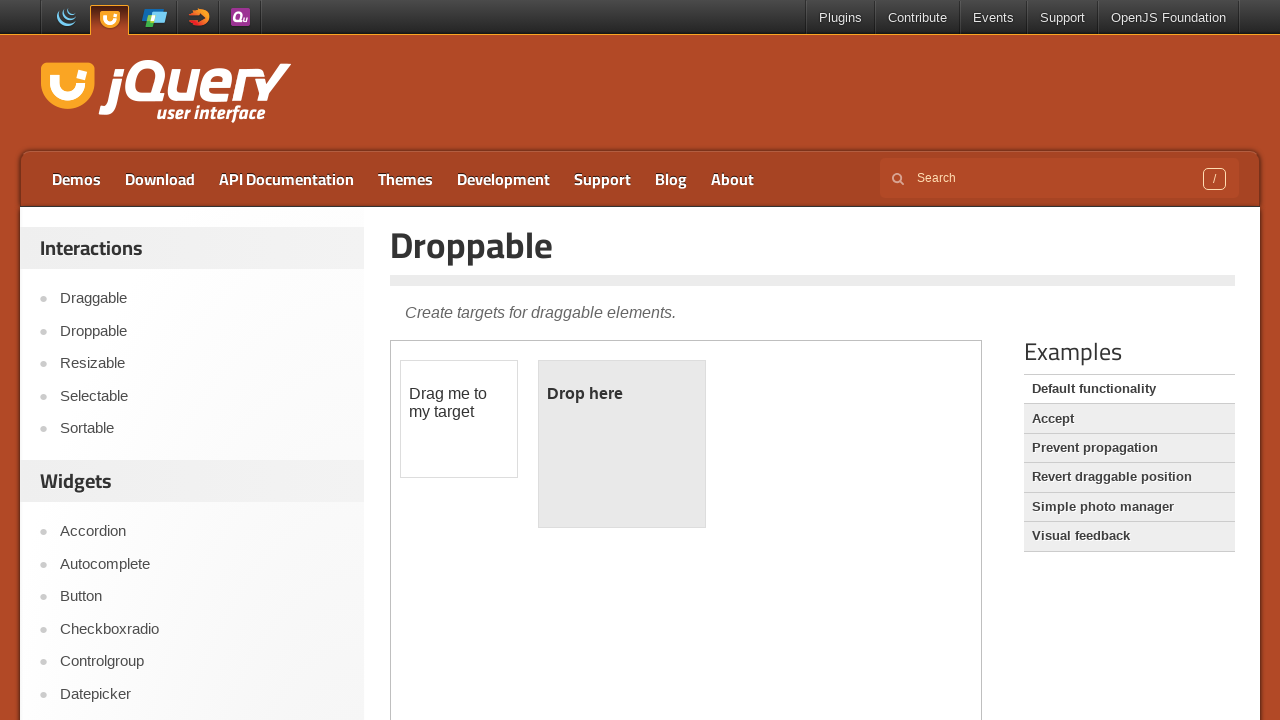

Located the demo iframe containing drag and drop elements
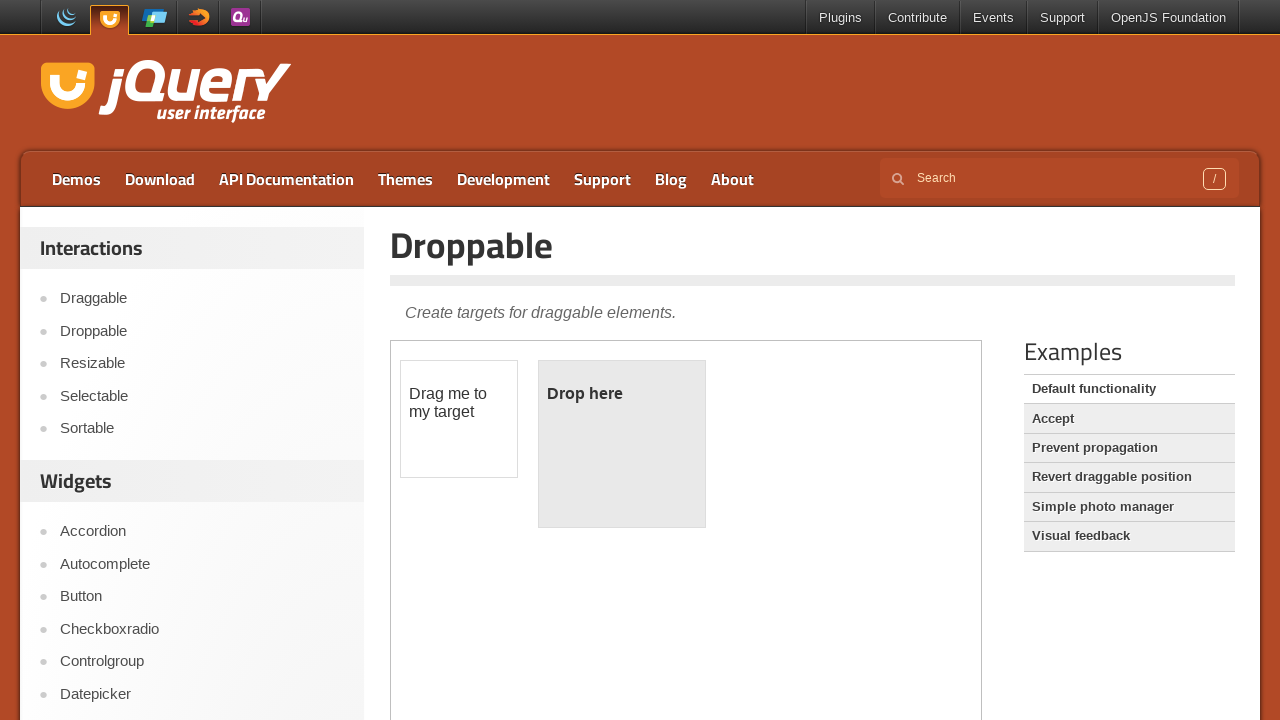

Located the draggable element within the iframe
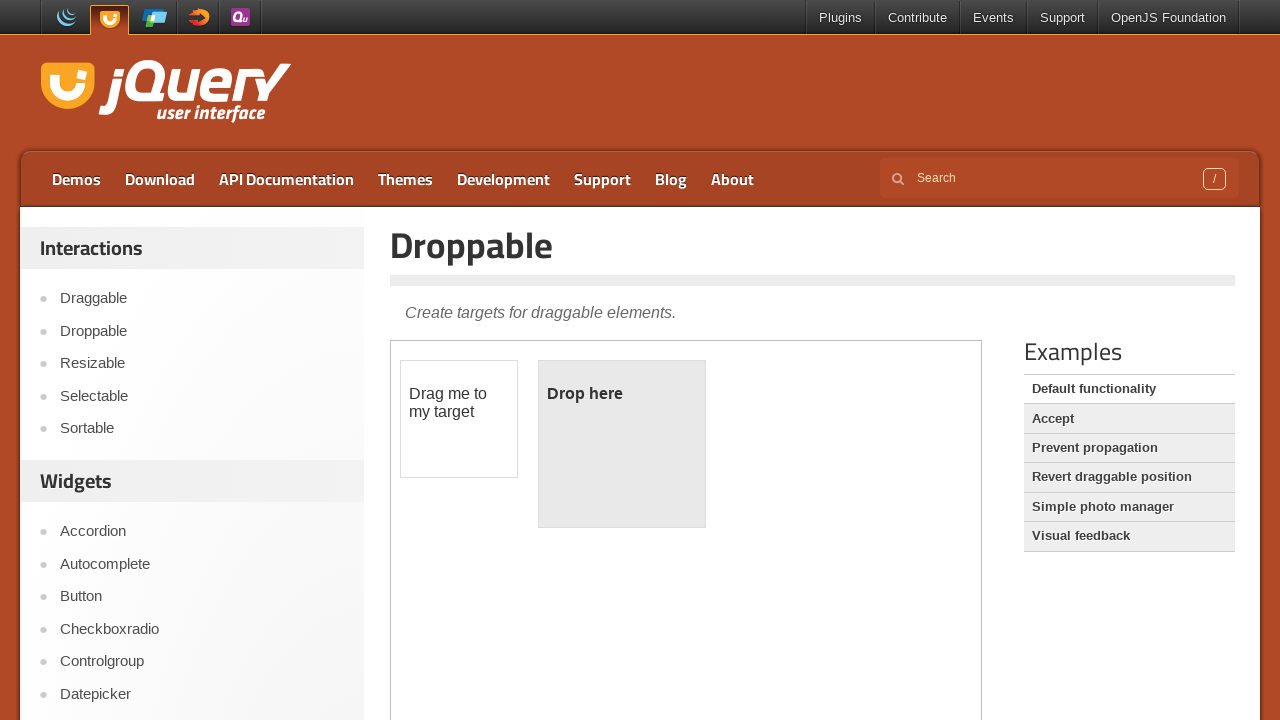

Located the droppable target element within the iframe
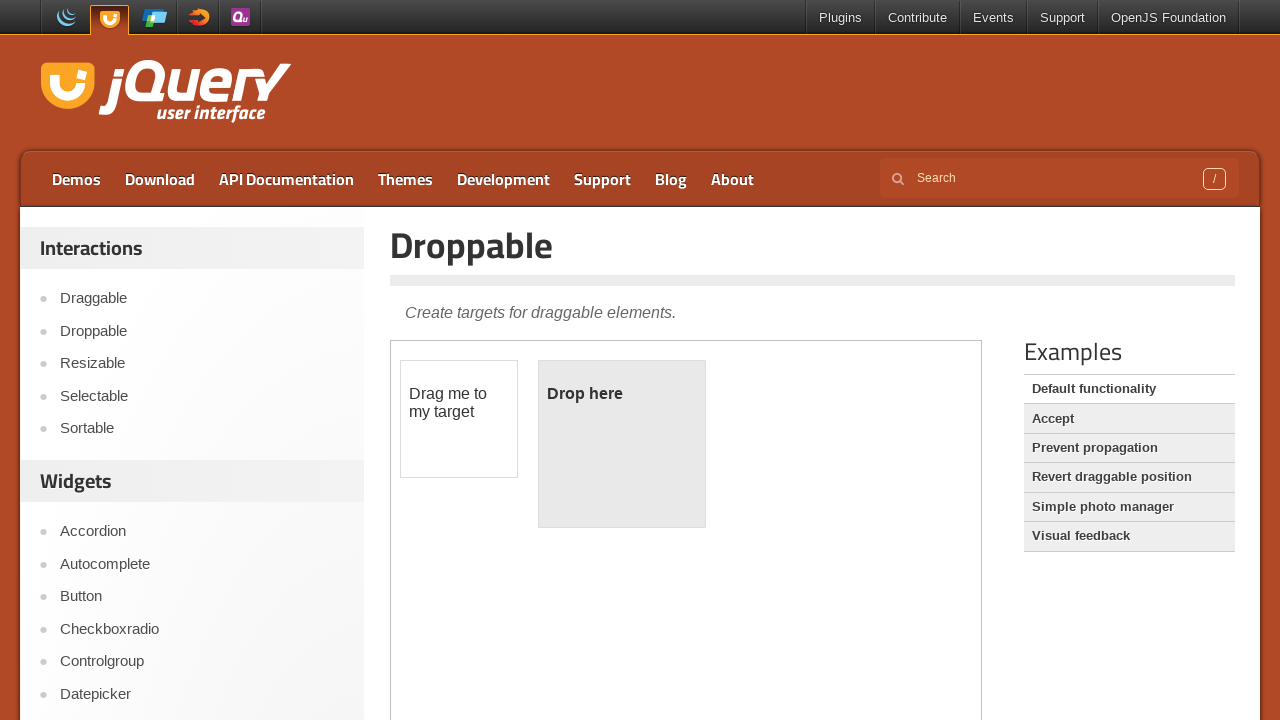

Dragged the draggable element onto the droppable target at (622, 444)
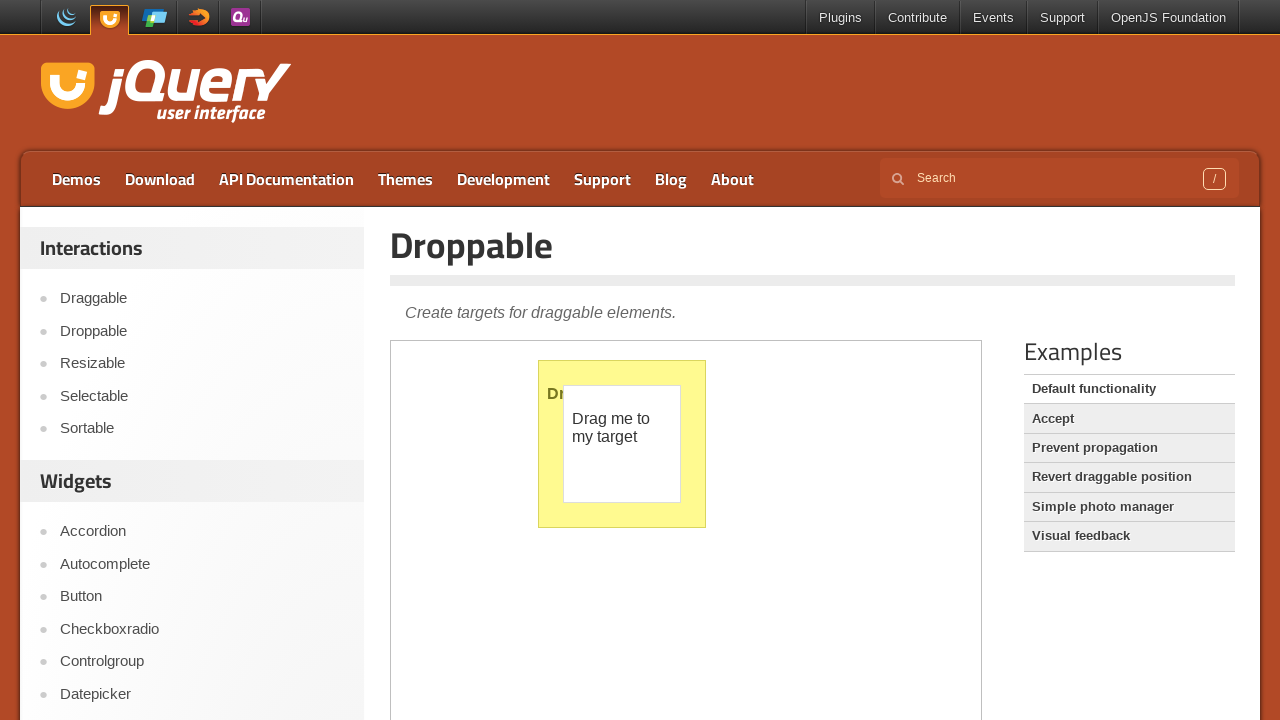

Verified successful drop by confirming 'Dropped!' text in target element
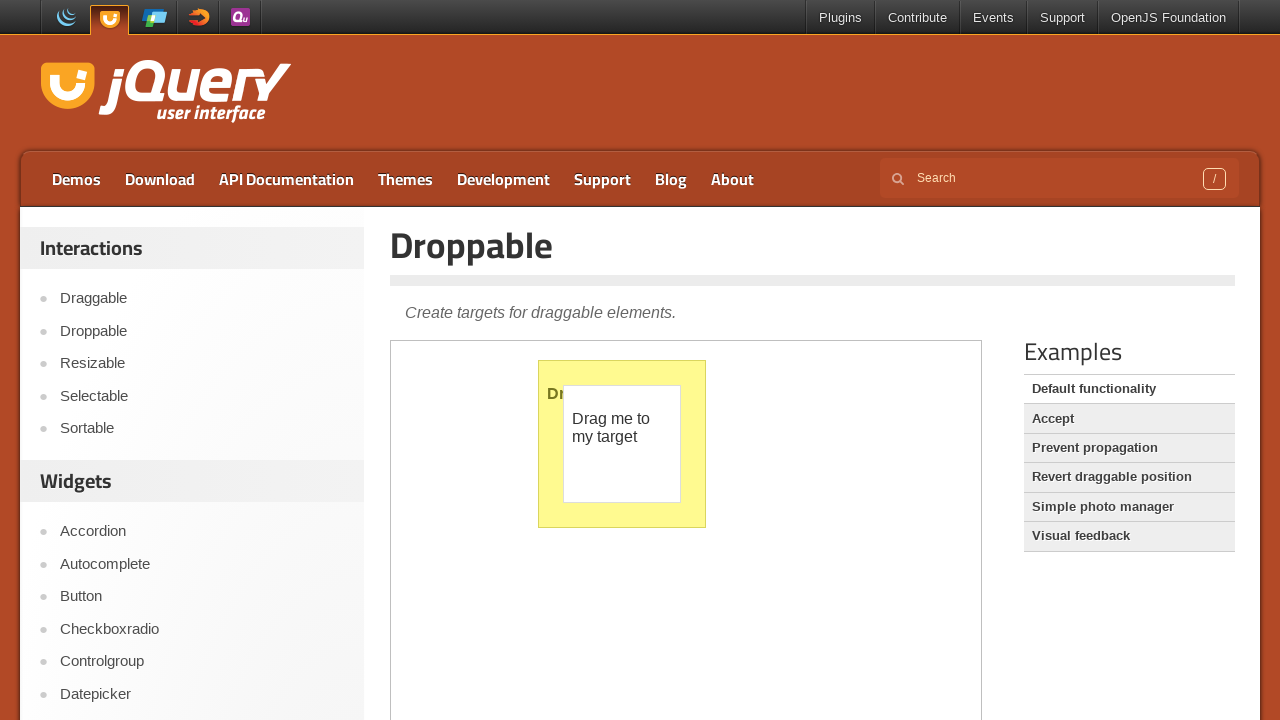

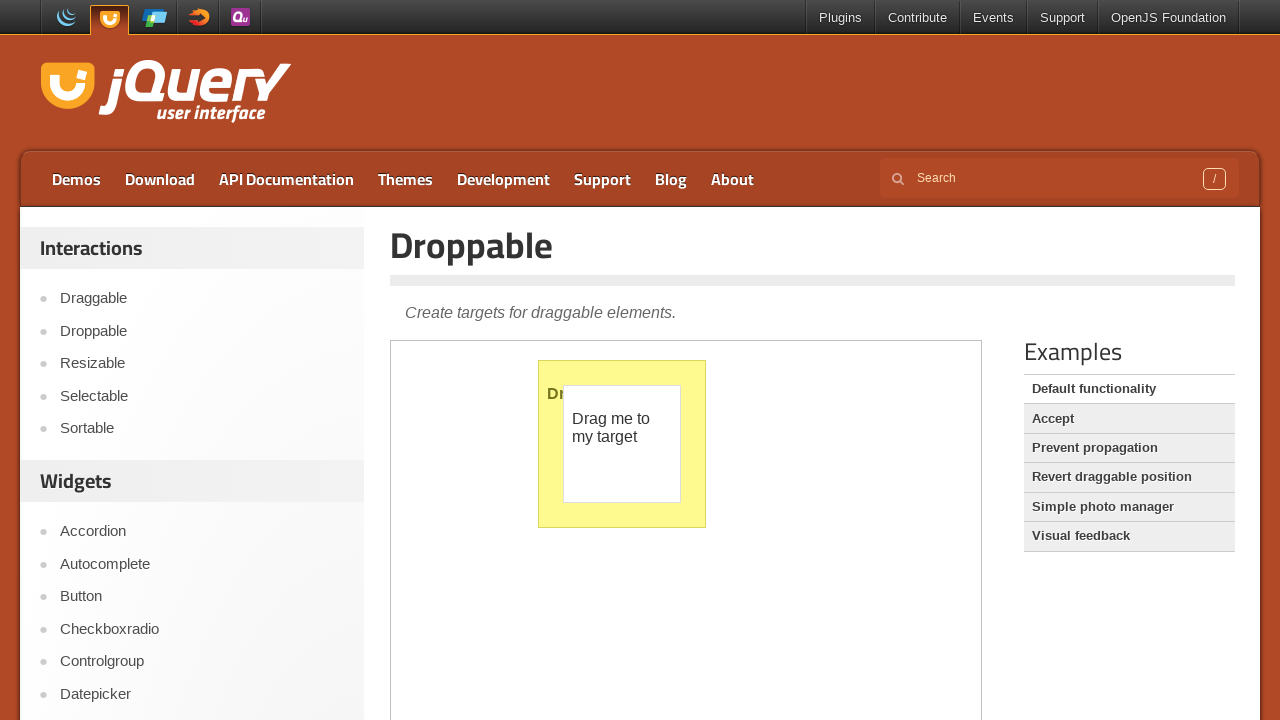